Tests opening a new browser window in Selenium 4, navigating to a second page in the new window, and verifying that two windows are open.

Starting URL: http://the-internet.herokuapp.com/windows

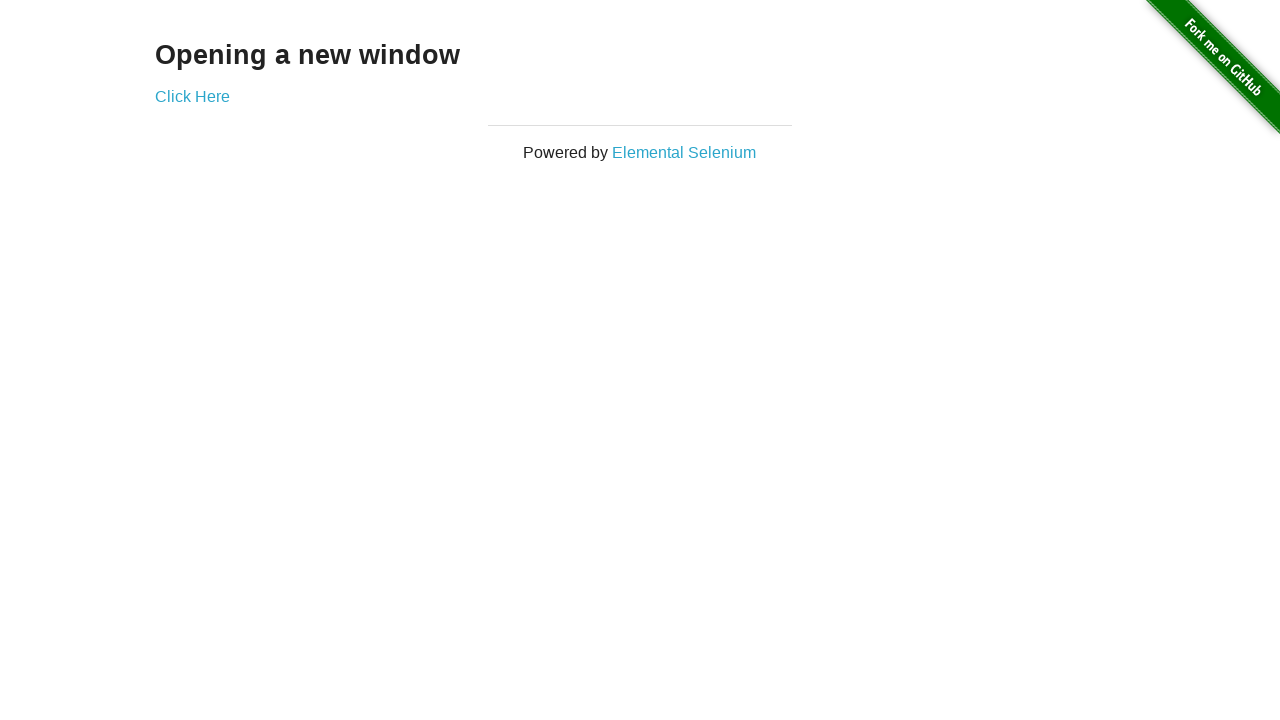

Opened a new browser window
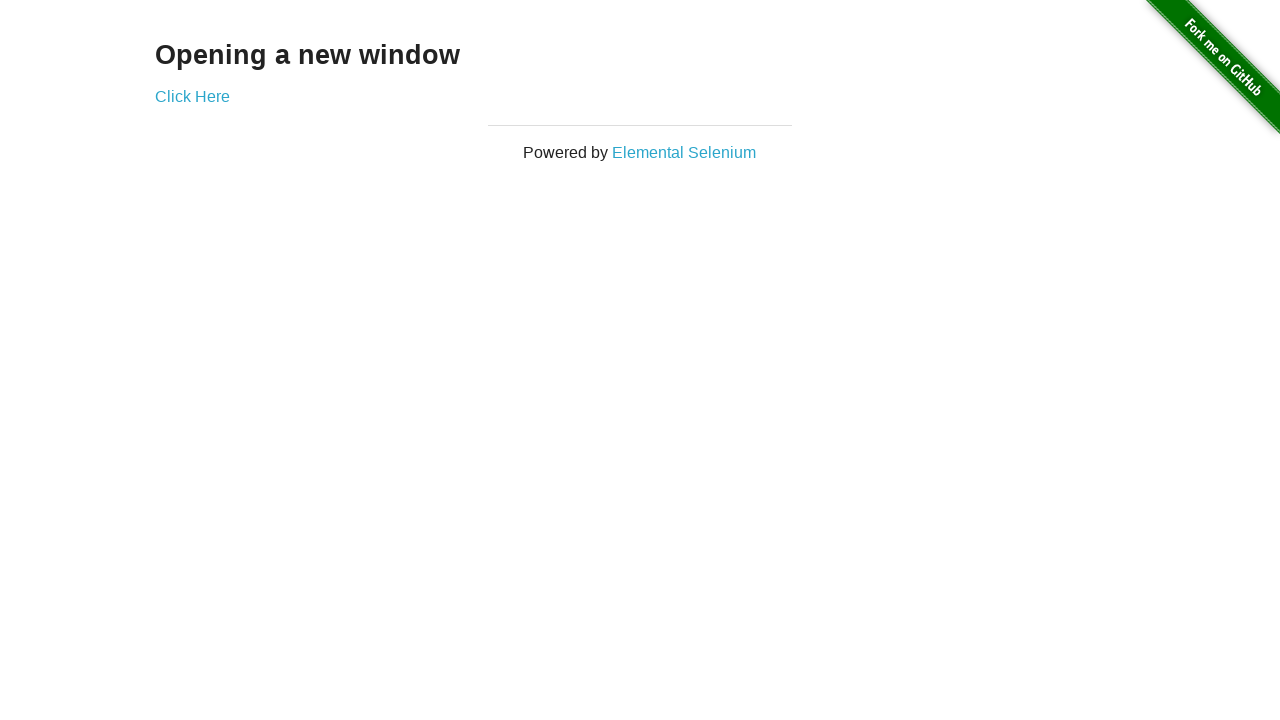

Navigated to typos page in new window
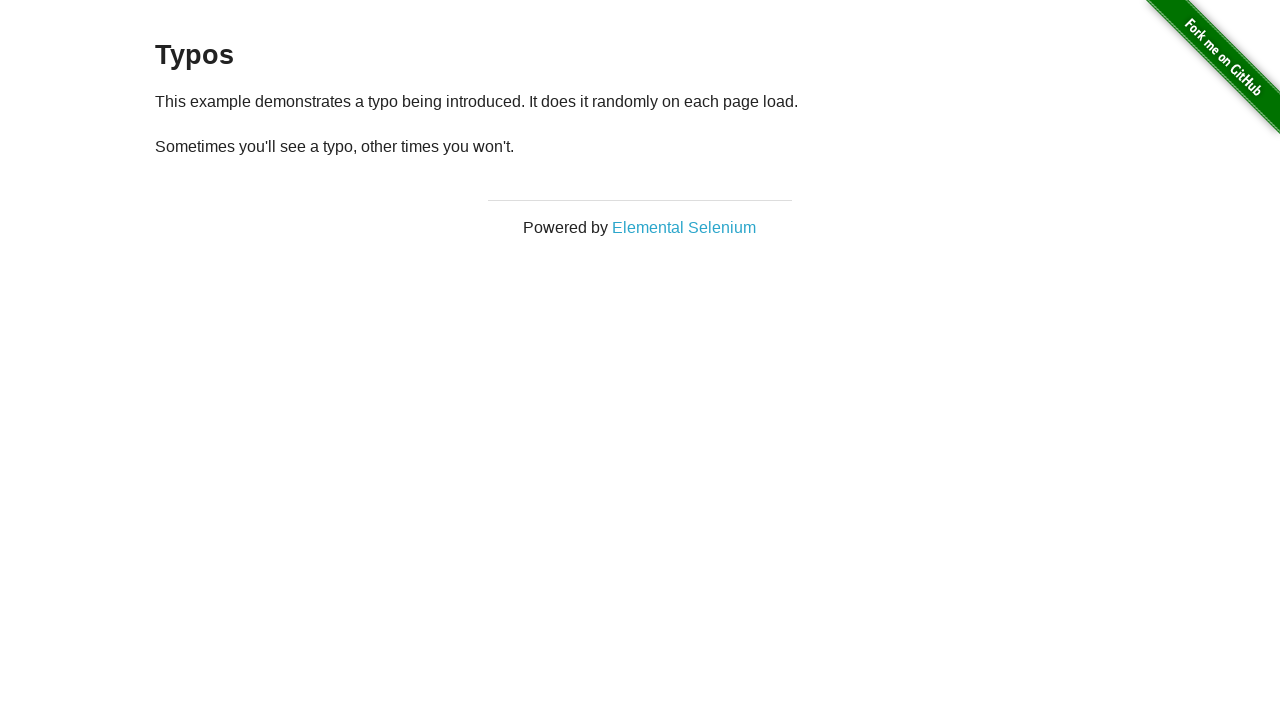

Verified that two windows are open in the context
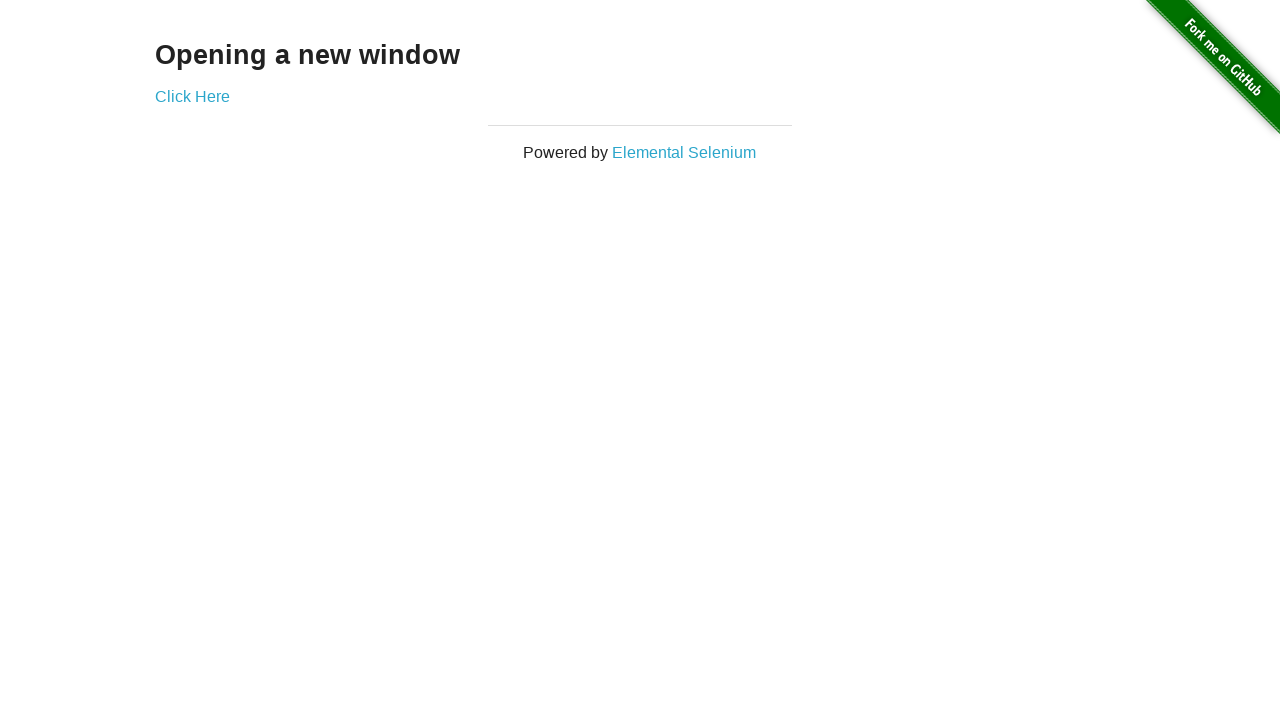

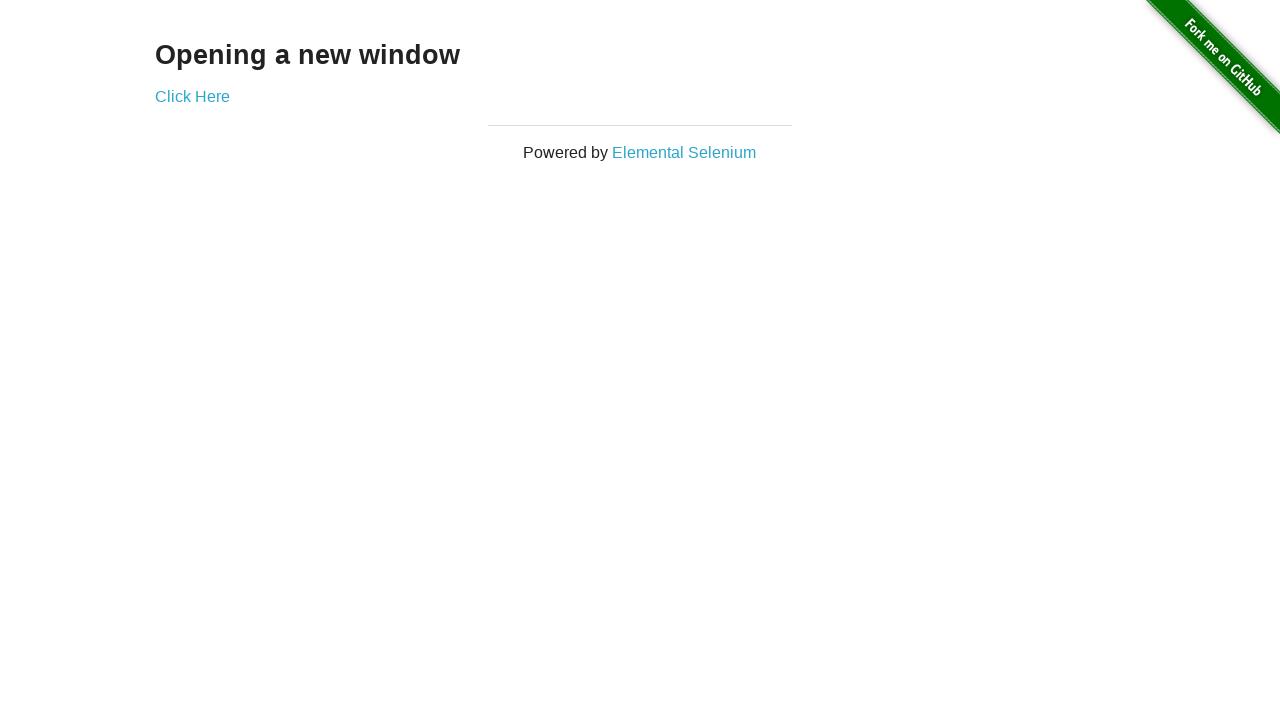